Tests the division operation on a calculator by entering two numbers (10 and 2), selecting the / operator, and verifying the result is 5

Starting URL: https://safatelli.github.io/tp-test-logiciel/assets/calc.html

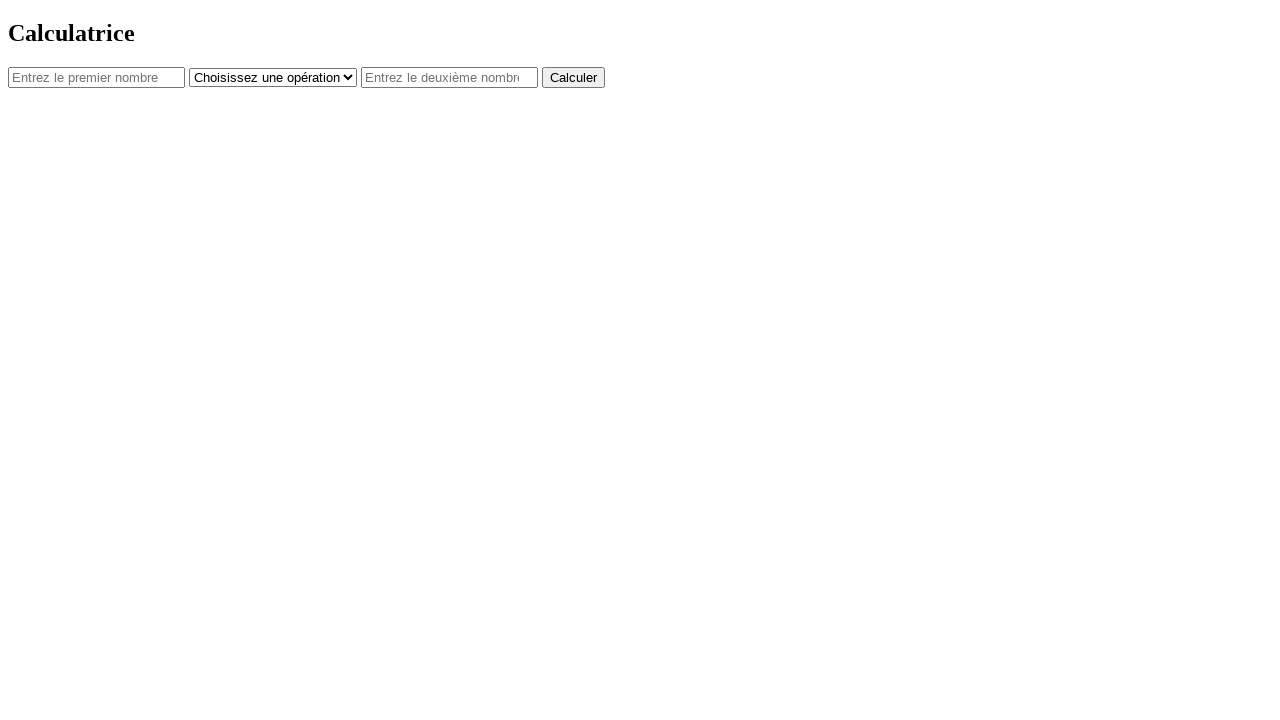

Clicked first number input field at (96, 77) on #num1
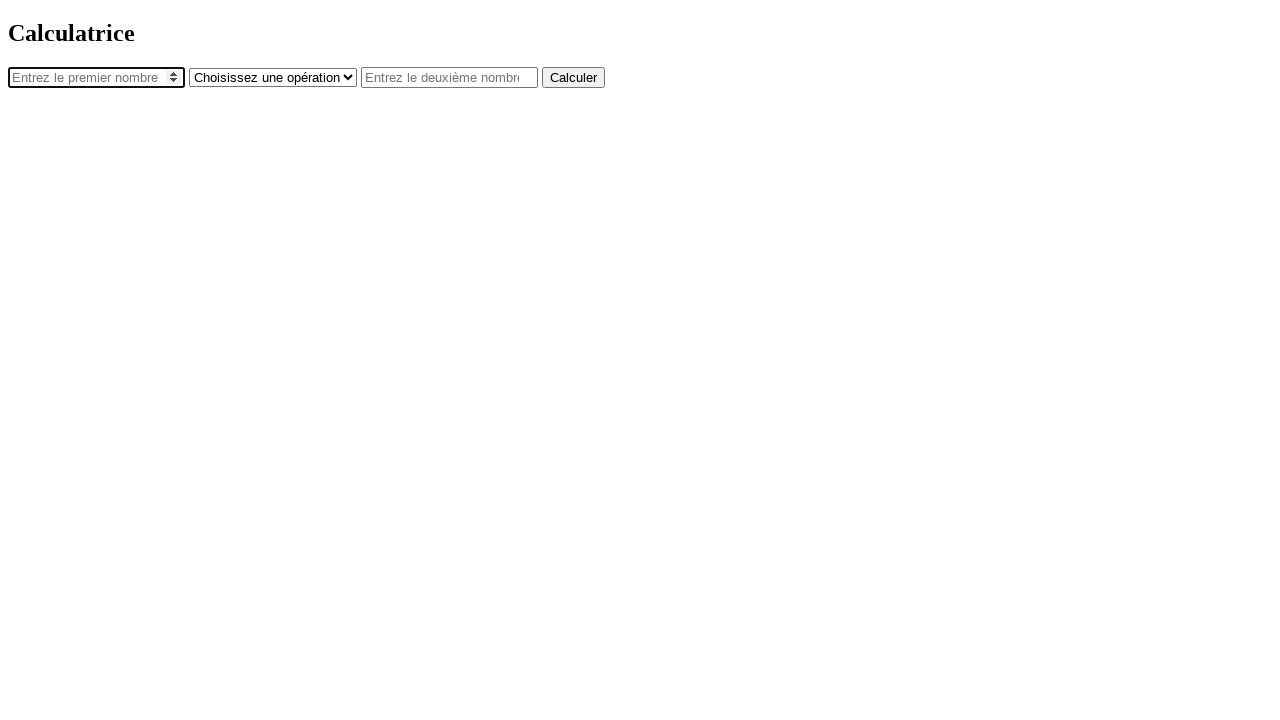

Entered 10 in first number field on #num1
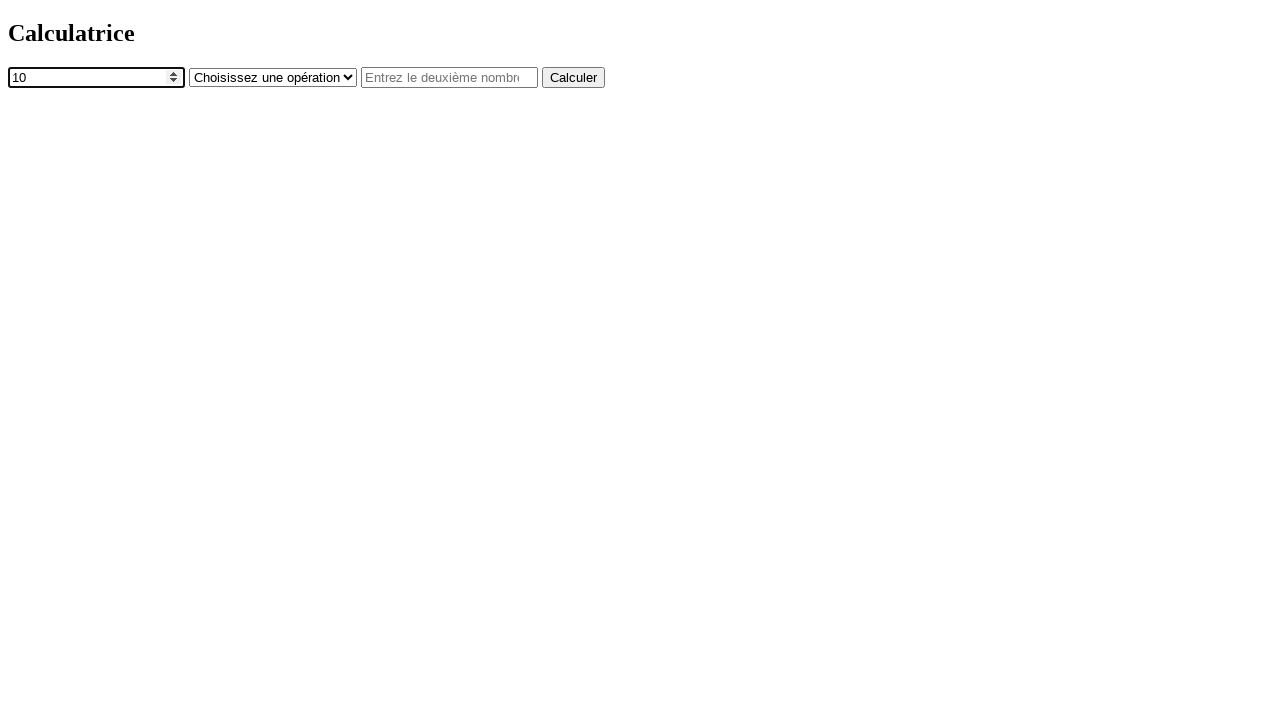

Clicked operator dropdown at (273, 77) on #operator
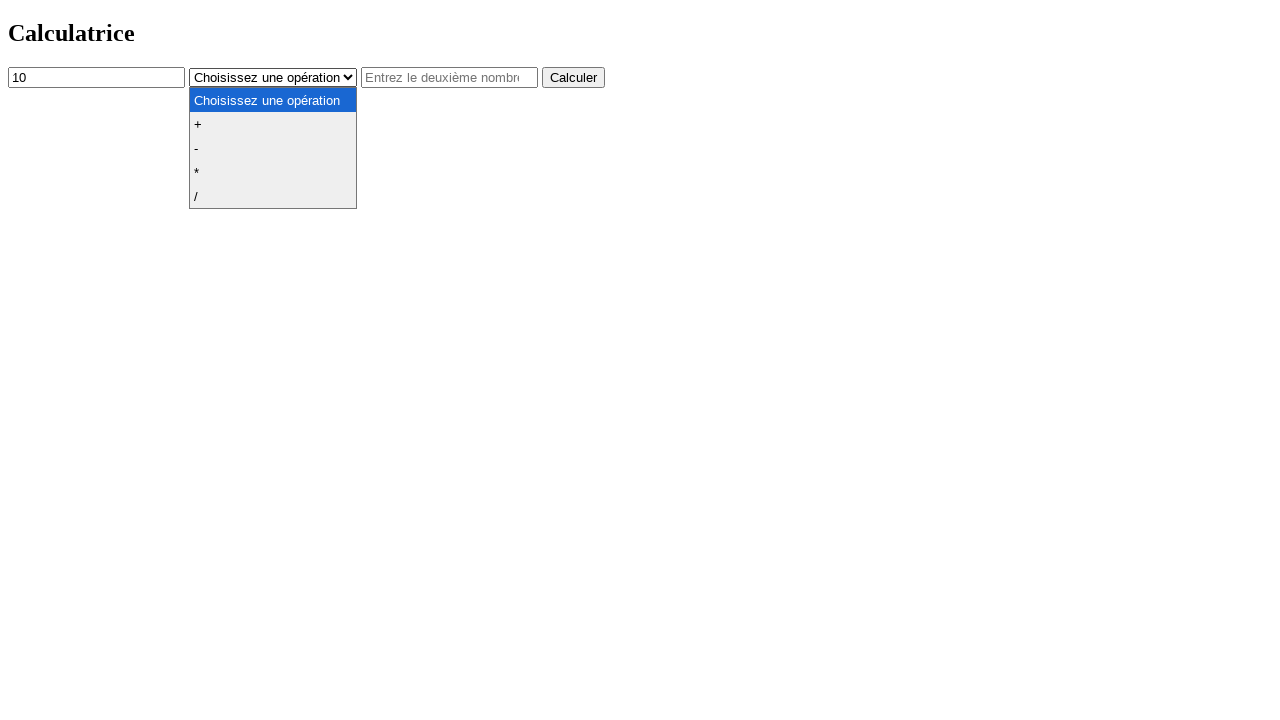

Selected division (/) operator on #operator
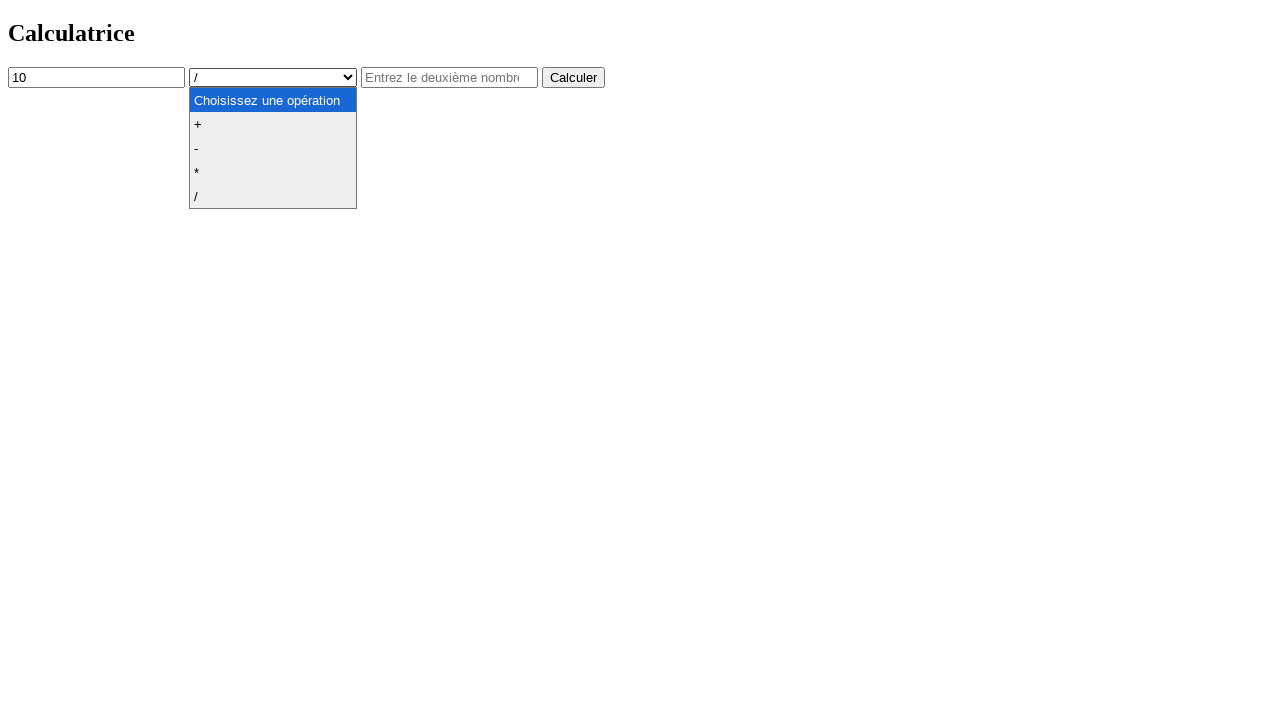

Clicked second number input field at (450, 77) on #num2
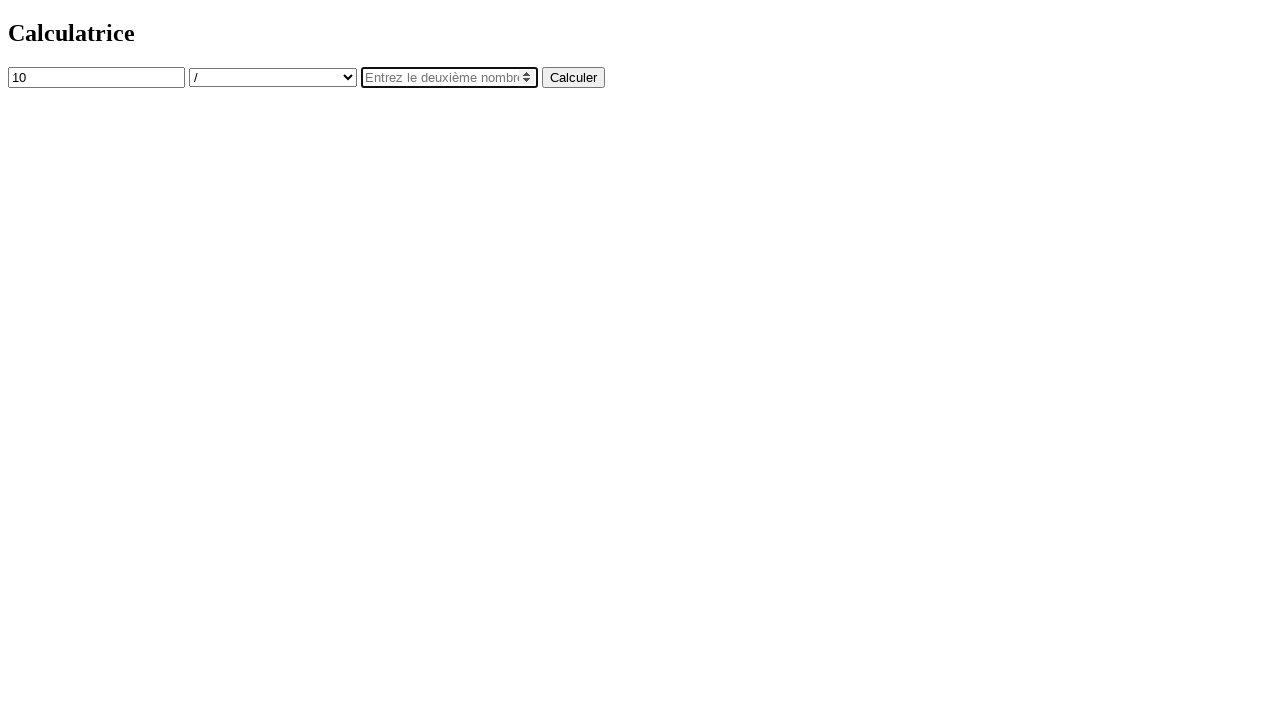

Entered 2 in second number field on #num2
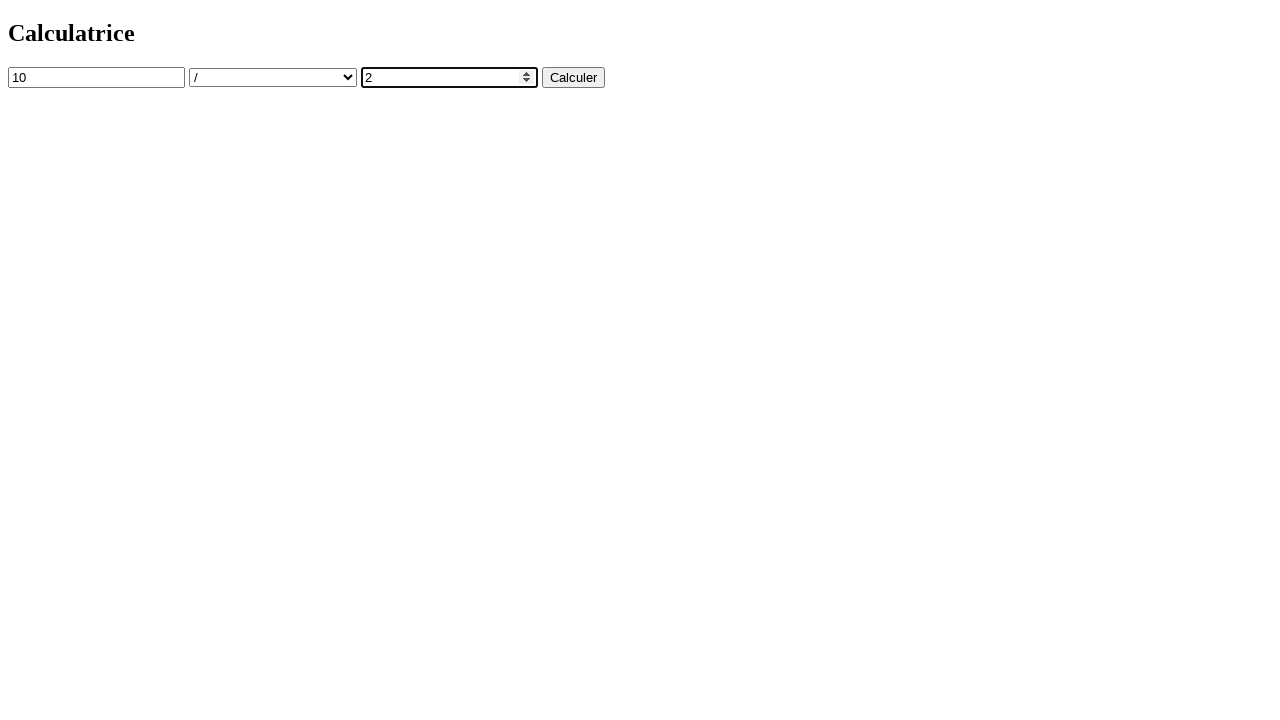

Clicked calculate button to perform division at (574, 77) on button
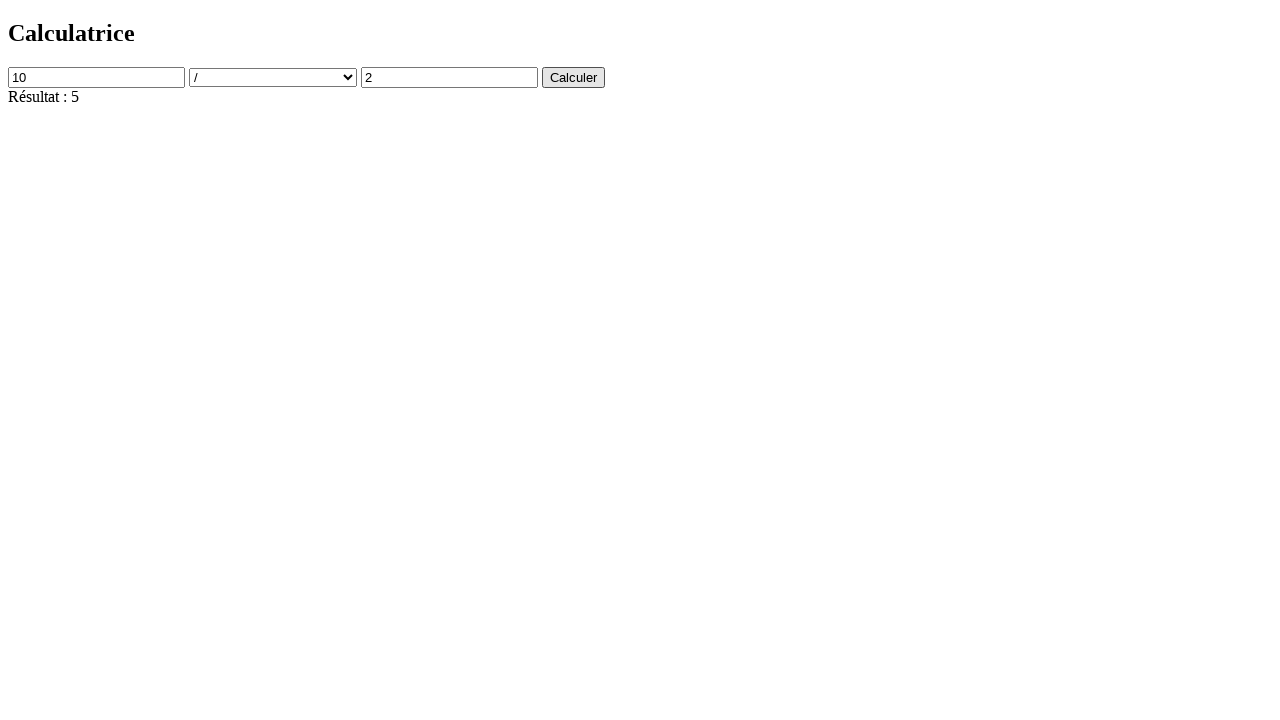

Result element loaded and displayed
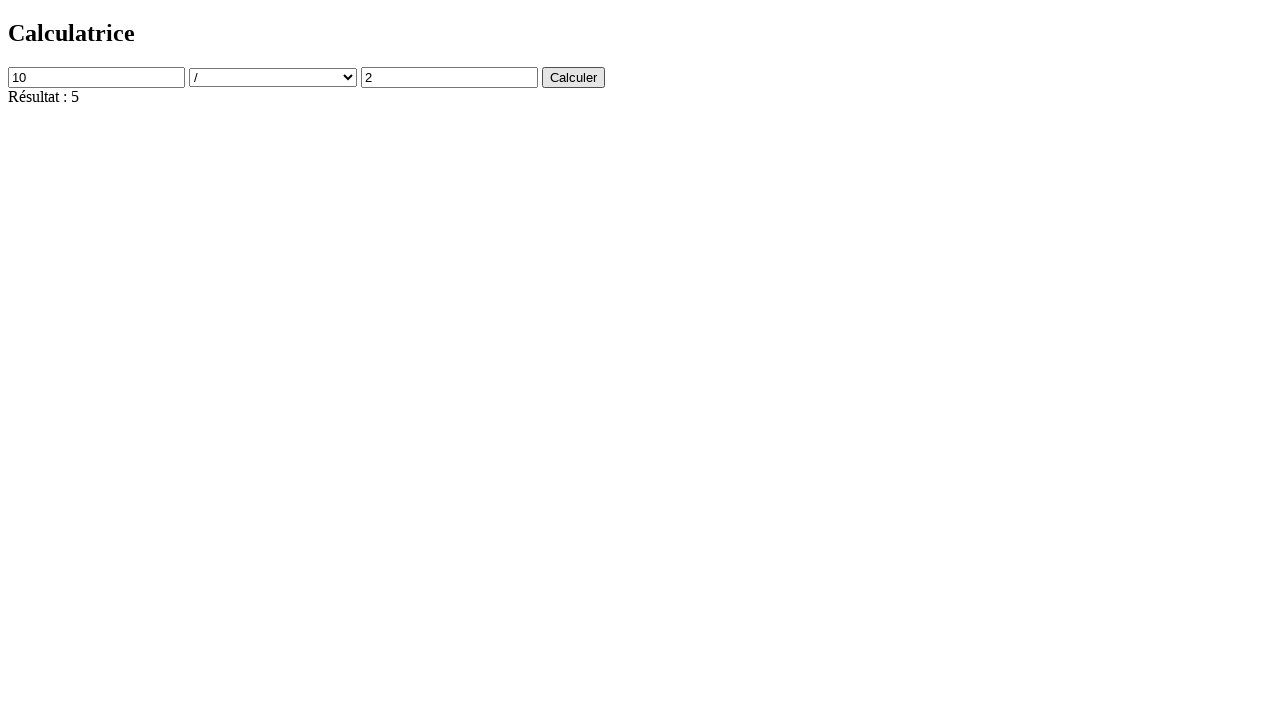

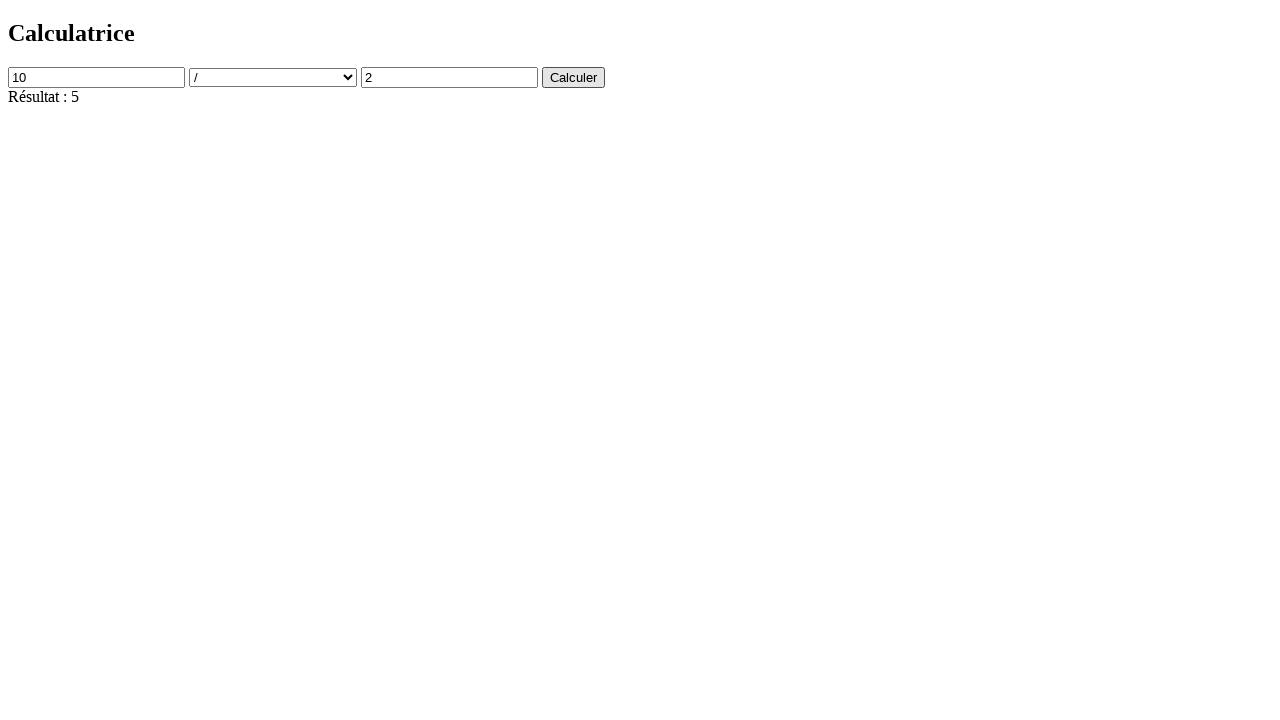